Navigates to the CIE (Compagnie Ivoirienne d'Electricité) website

Starting URL: https://www.macieenligne.ci/

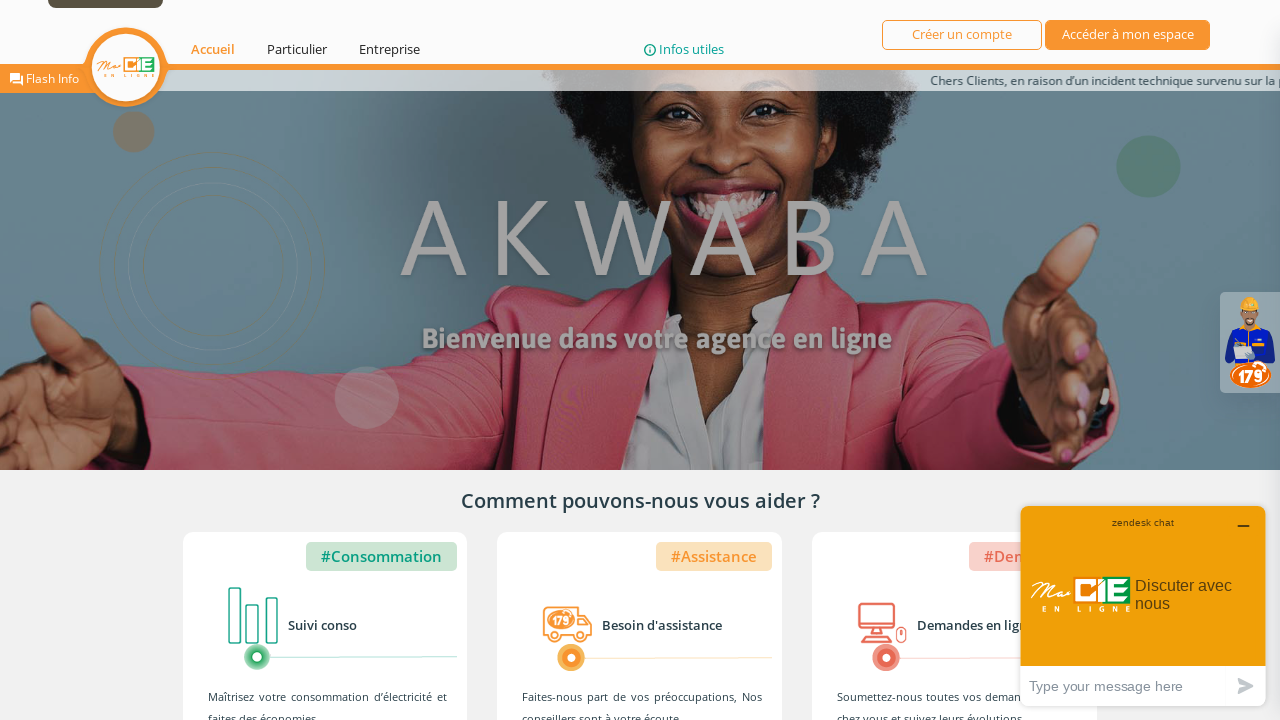

Navigated to CIE website at https://www.macieenligne.ci/
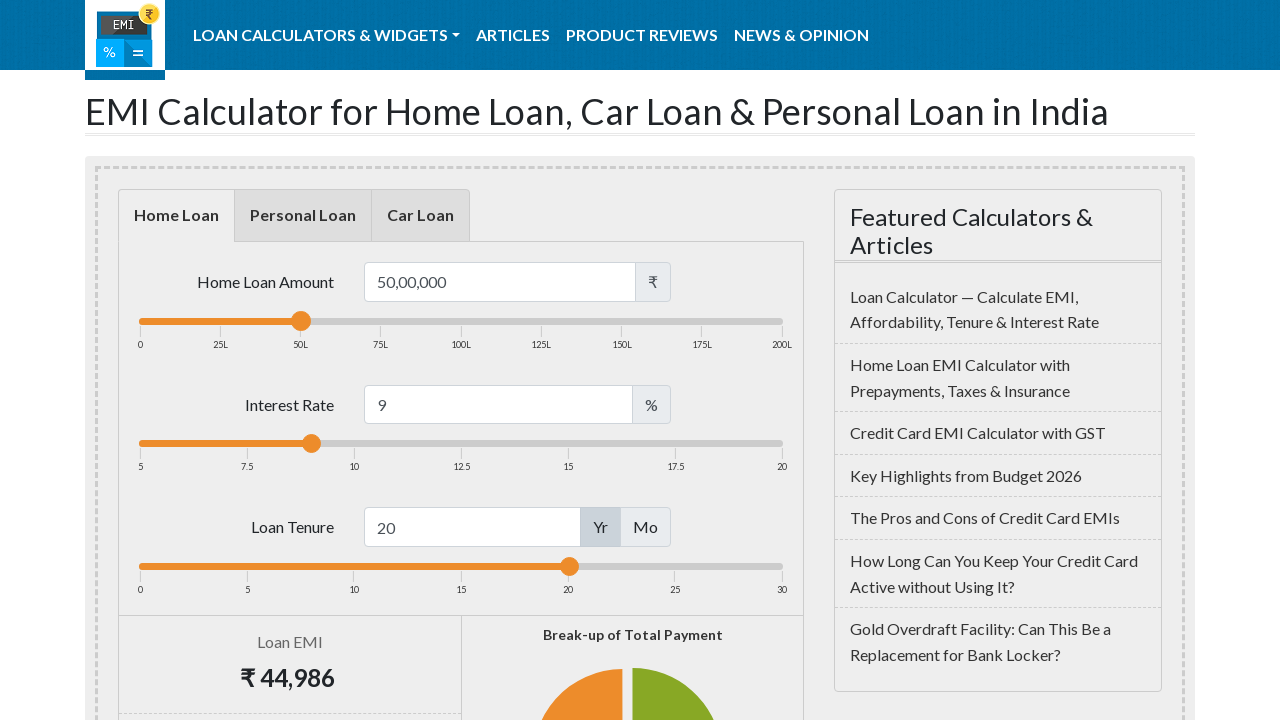

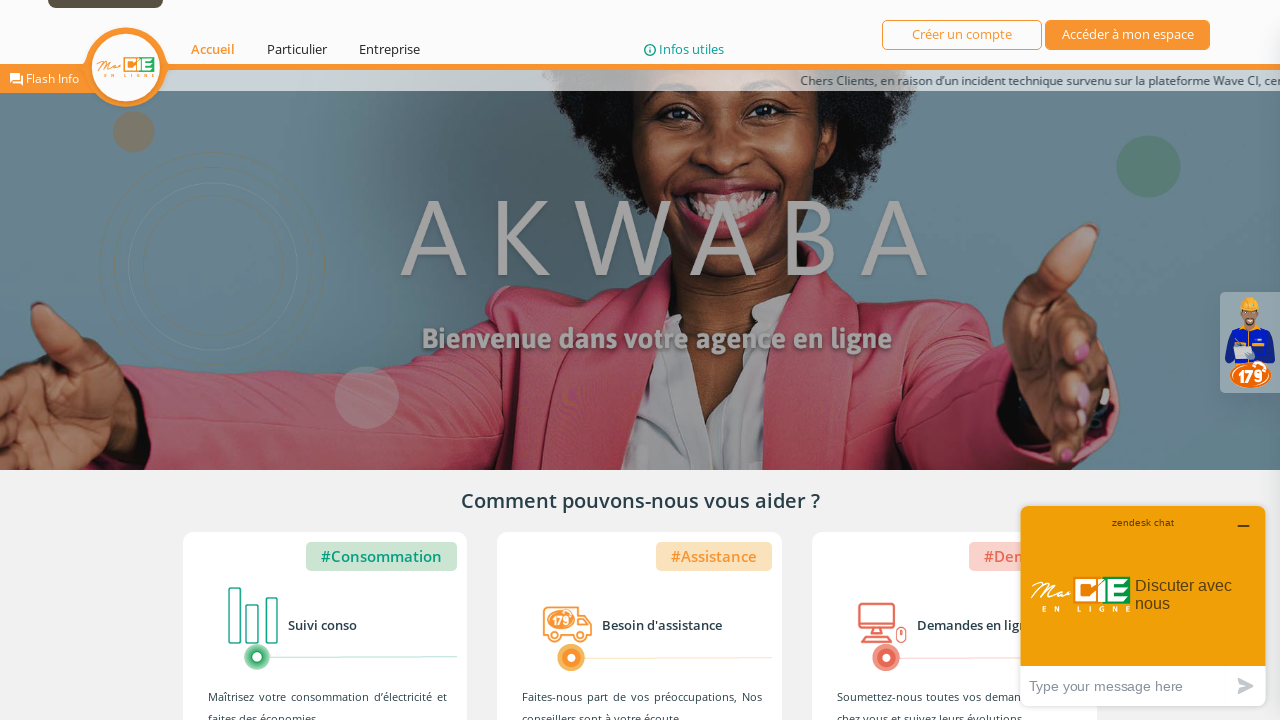